Tests navigation from homepage to the contact page

Starting URL: https://cryptpad.fr

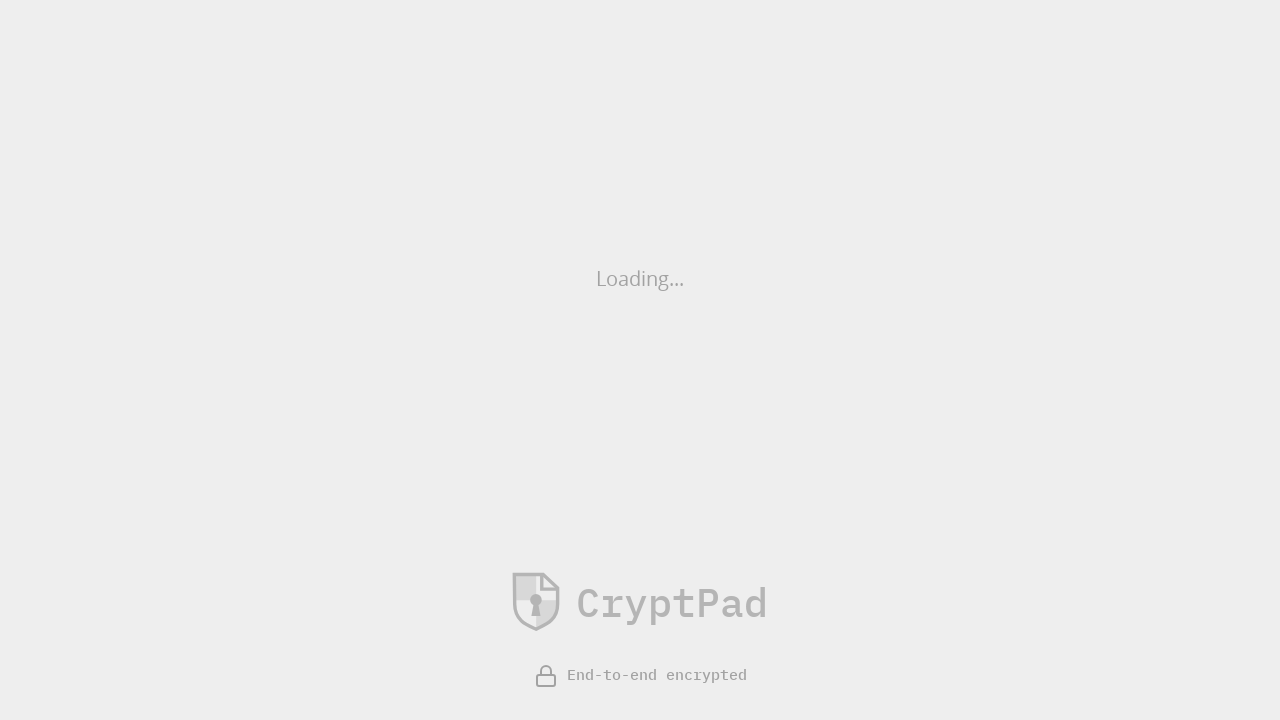

Waited for Contact link to be available
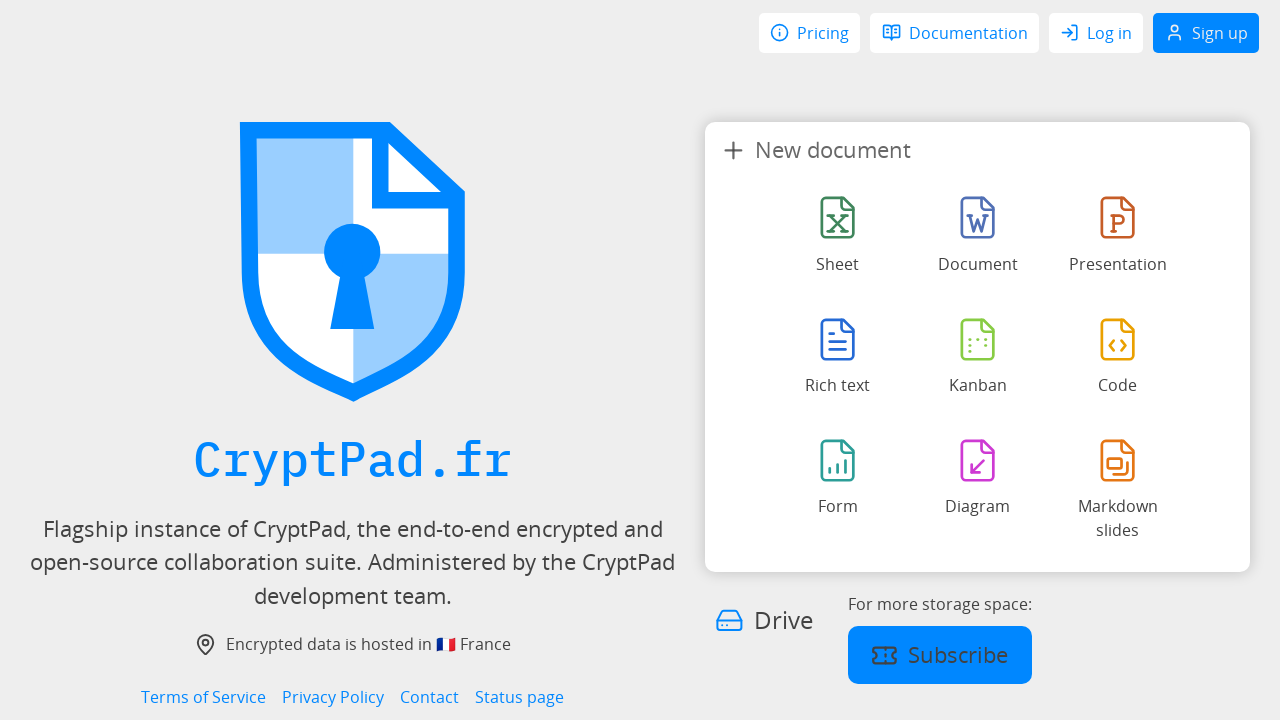

Clicked Contact link to navigate from homepage at (430, 697) on internal:role=link[name="Contact"i]
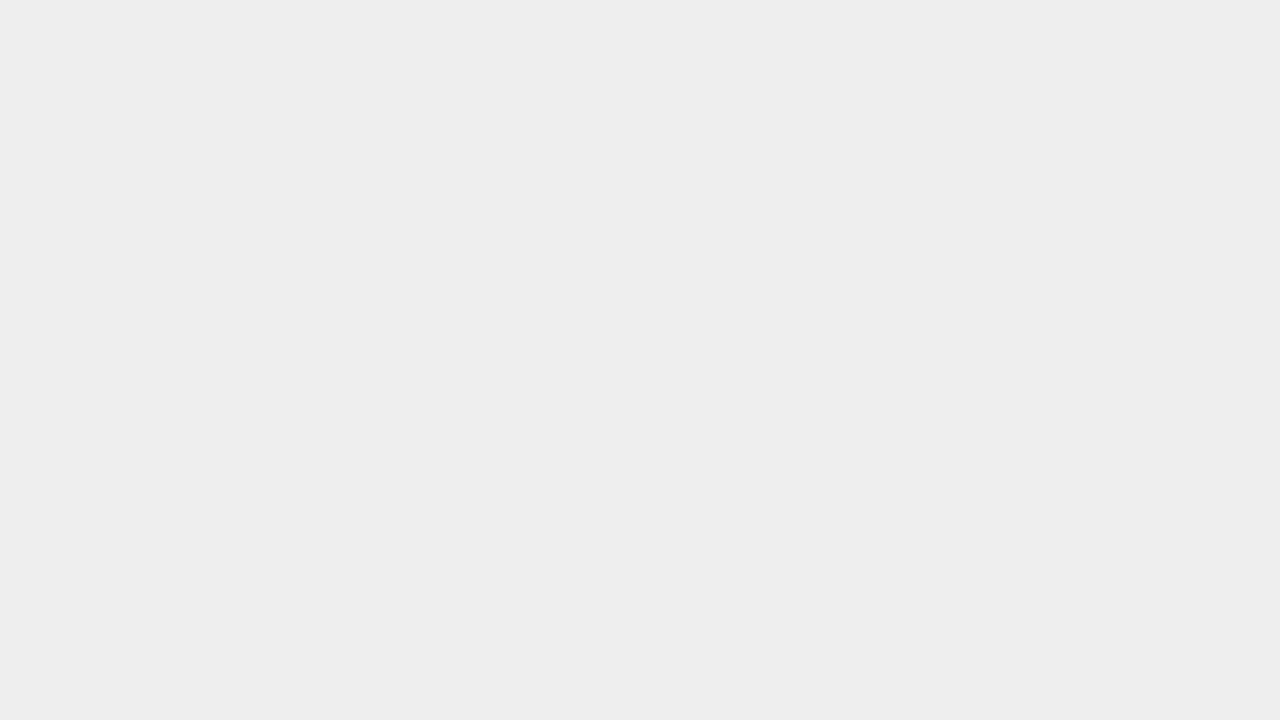

Verified successful navigation to contact page
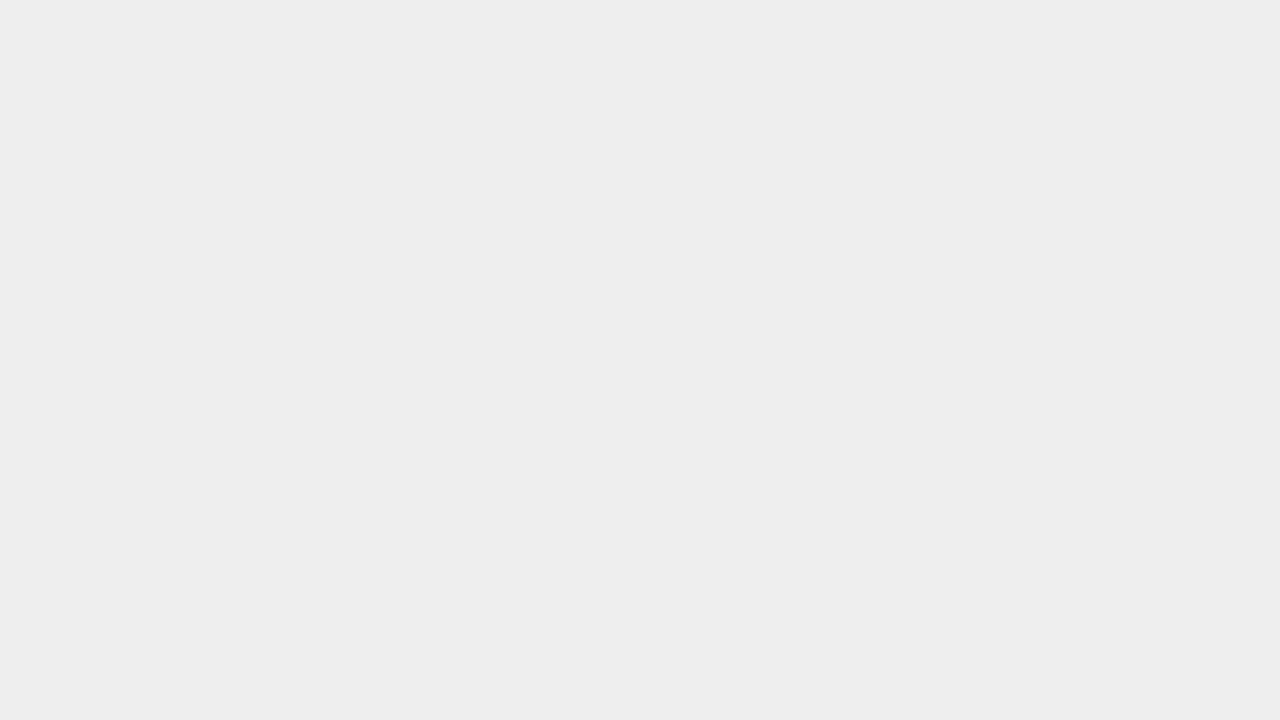

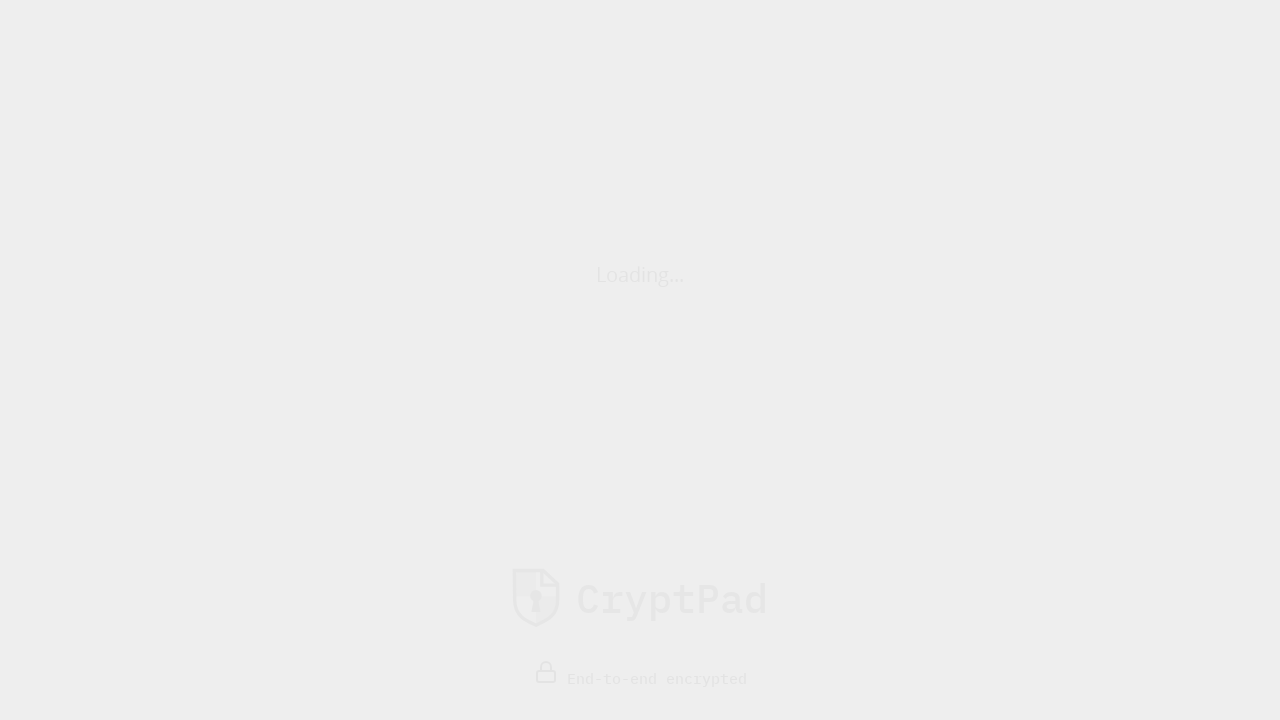